Tests clicking the JS Confirm button, dismissing the confirm dialog, and verifying the result message shows Cancel was clicked

Starting URL: https://the-internet.herokuapp.com/javascript_alerts

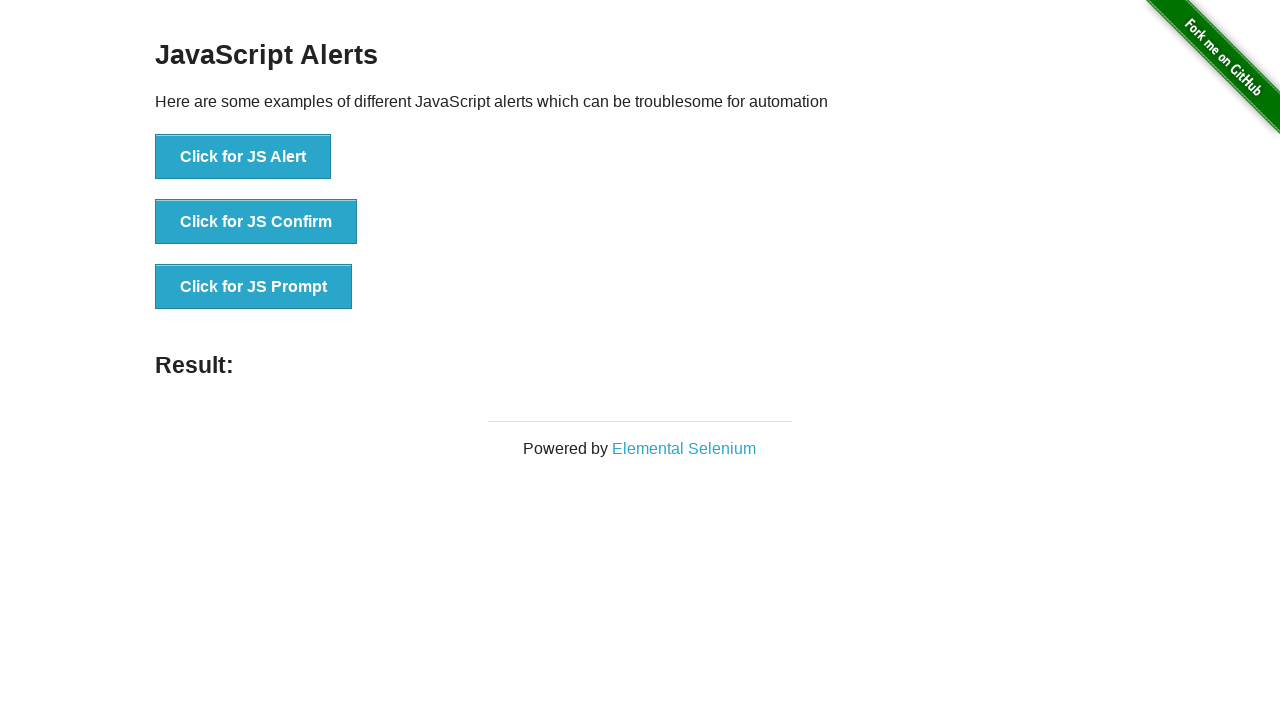

Set up dialog handler to dismiss confirm dialog
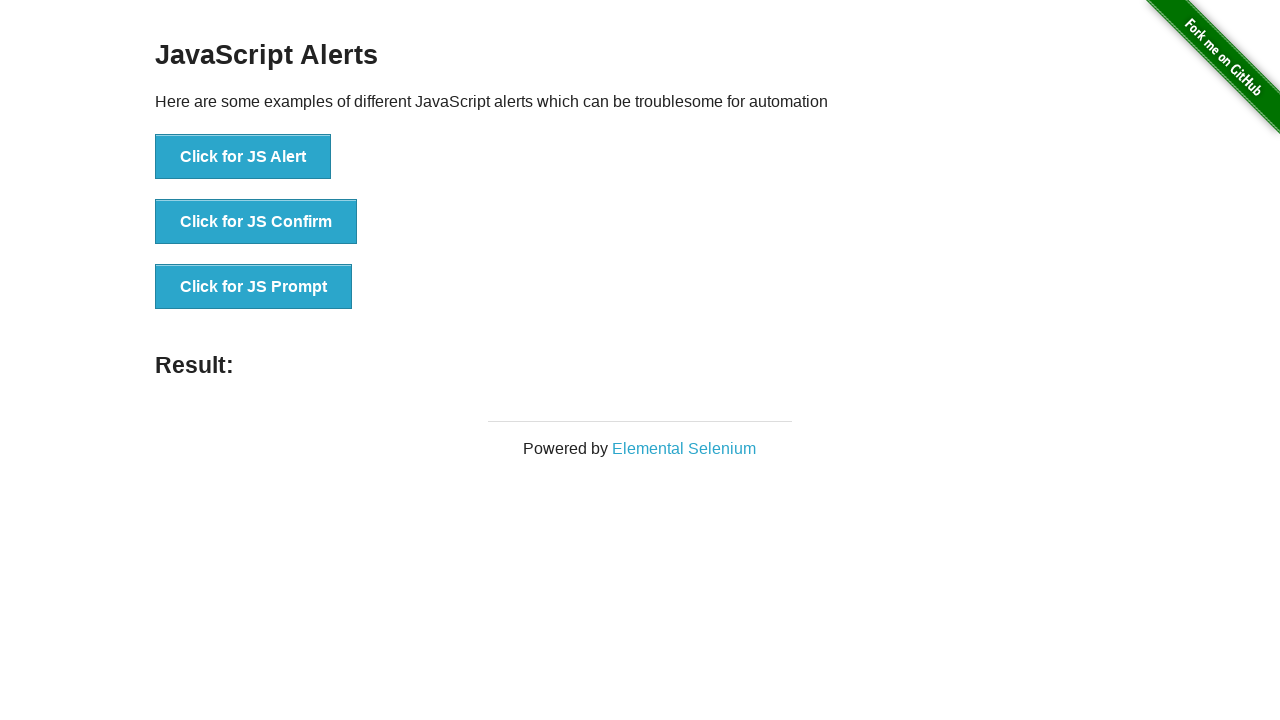

Clicked the JS Confirm button at (256, 222) on button[onclick*='jsConfirm']
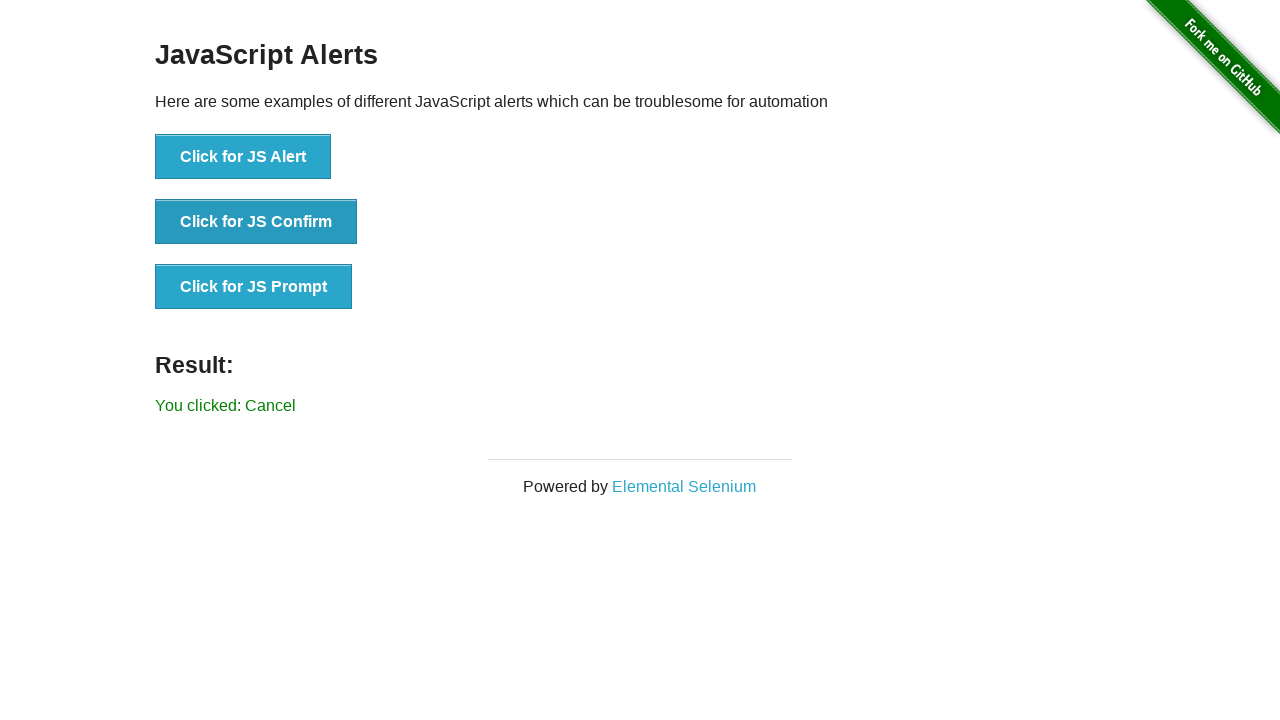

Result message appeared after dismissing confirm dialog
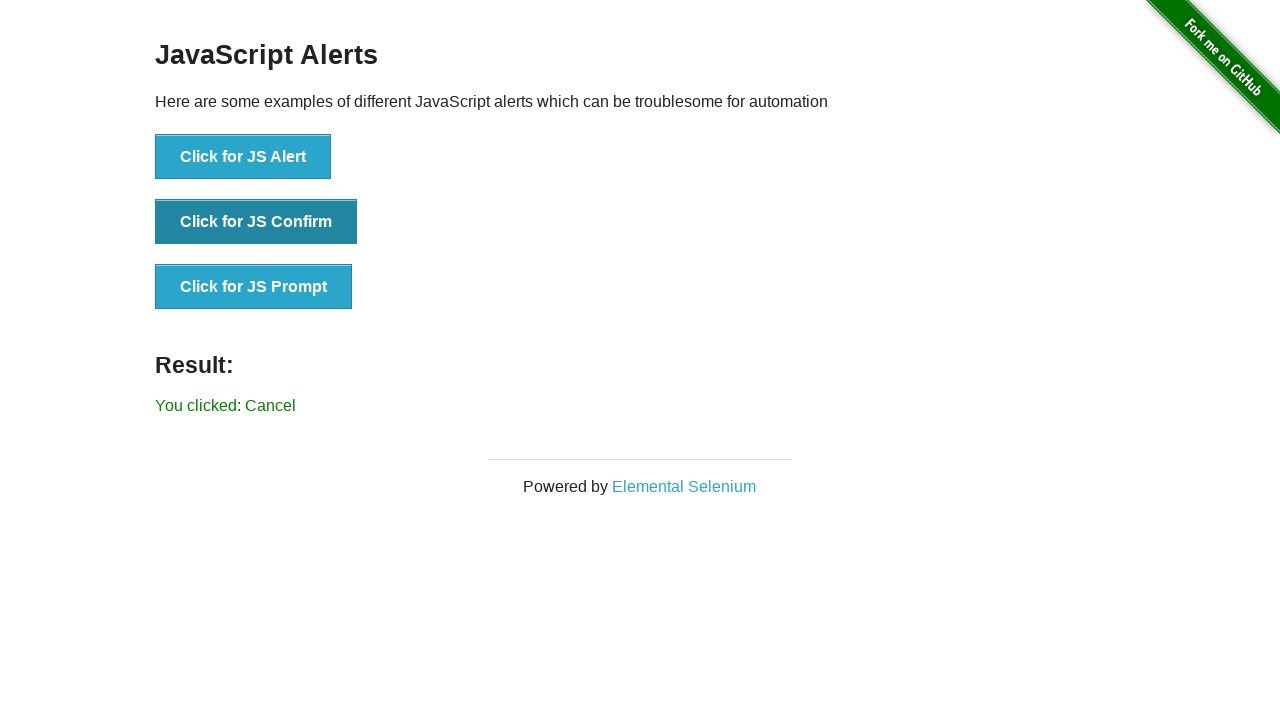

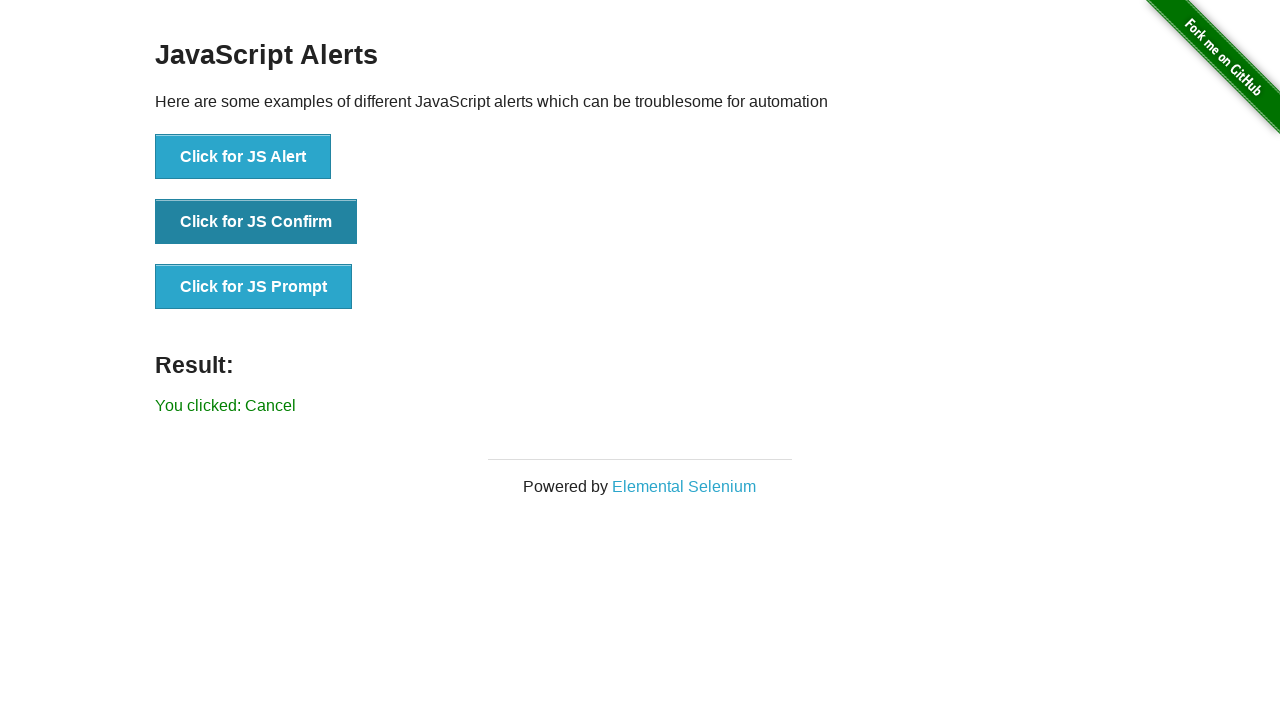